Waits for a price to reach $100, then solves a mathematical calculation and submits the answer

Starting URL: http://suninjuly.github.io/explicit_wait2.html

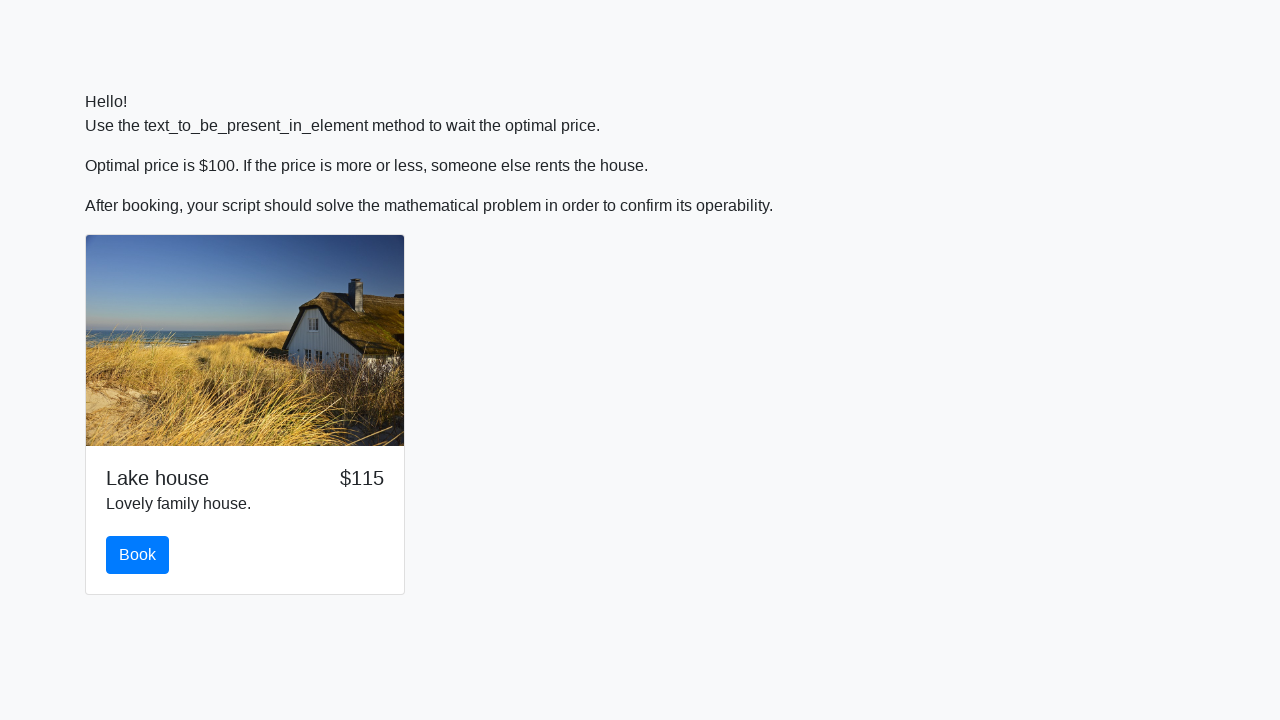

Waited for price to reach $100
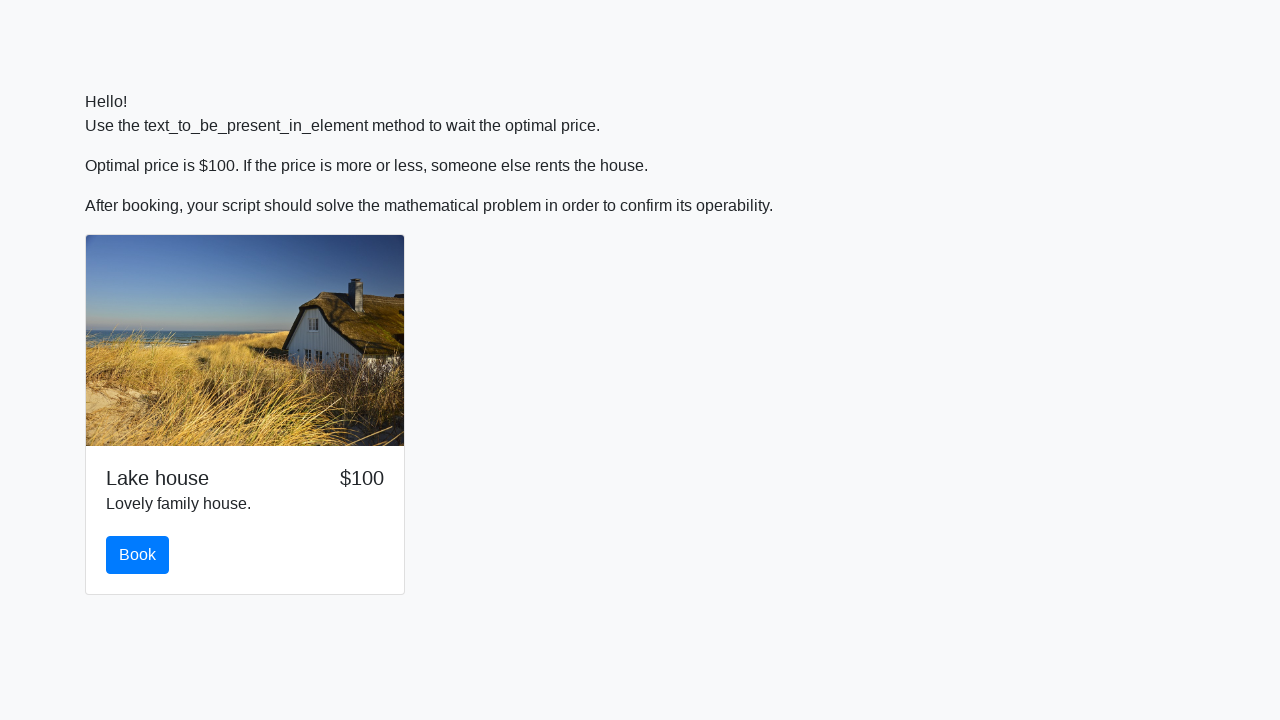

Clicked the book button at (138, 555) on #book
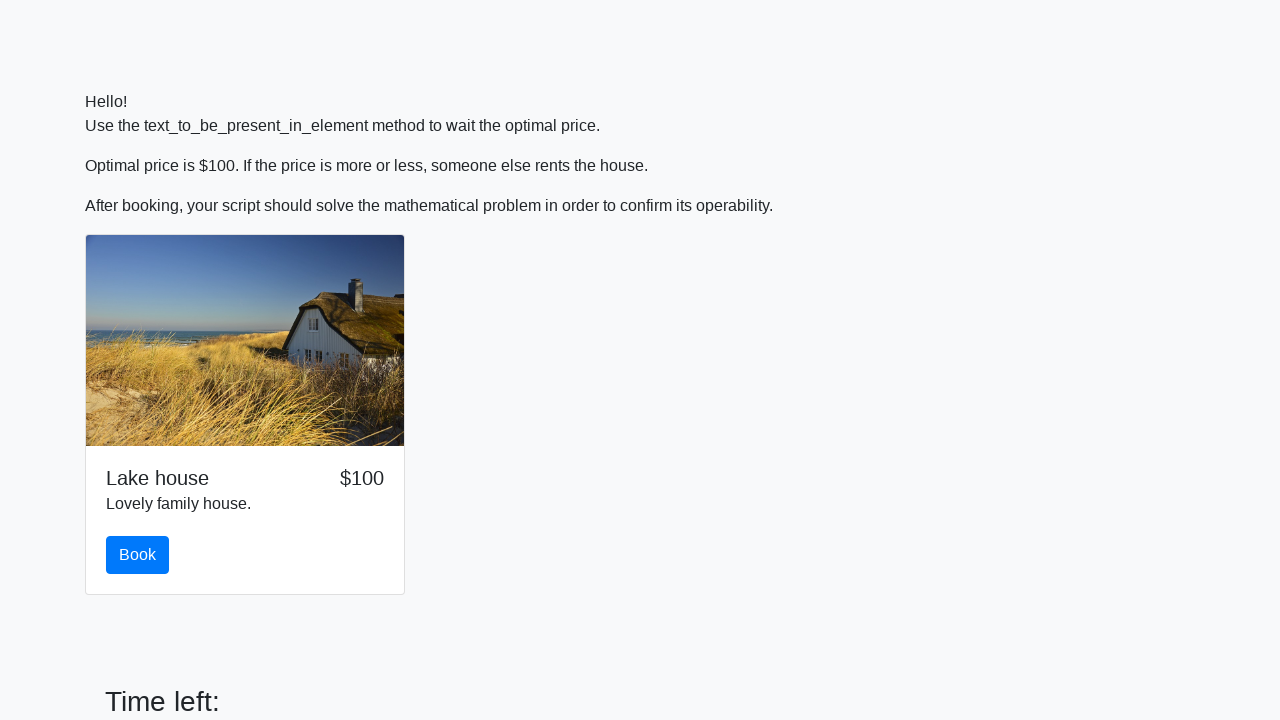

Retrieved input value: 127
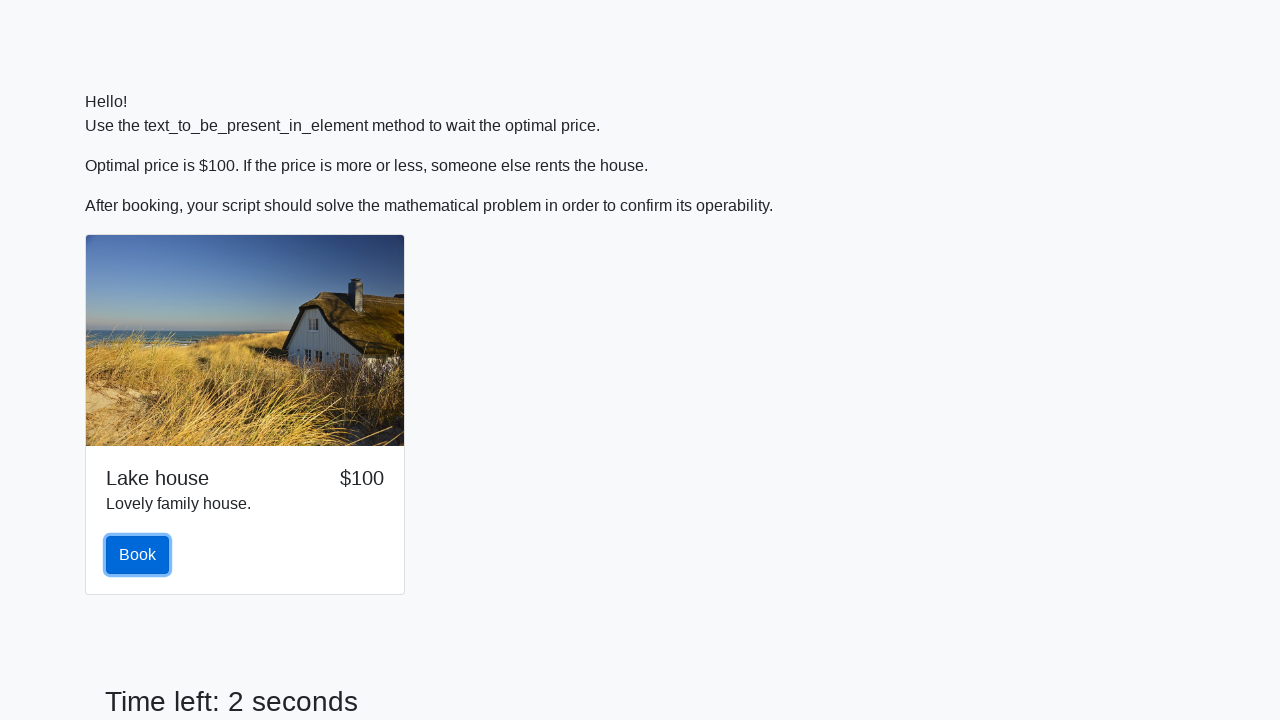

Calculated result: 2.457155182591777
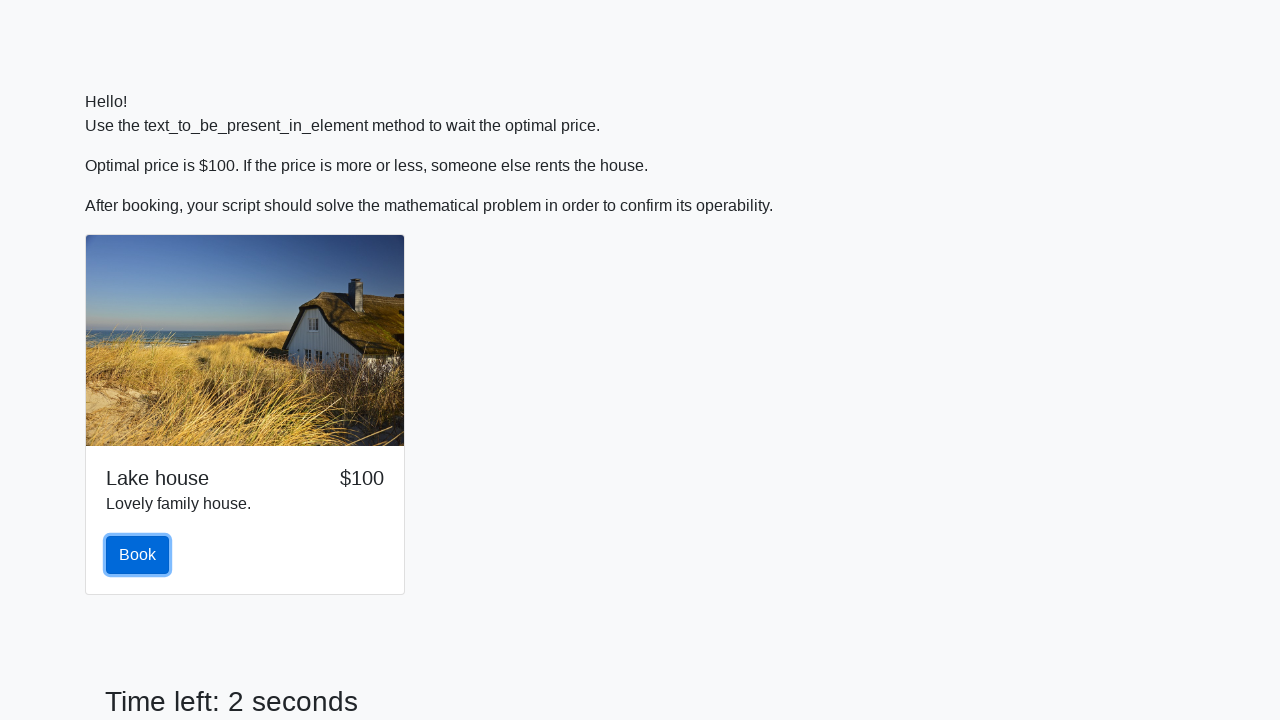

Filled answer field with calculated value: 2.457155182591777 on #answer
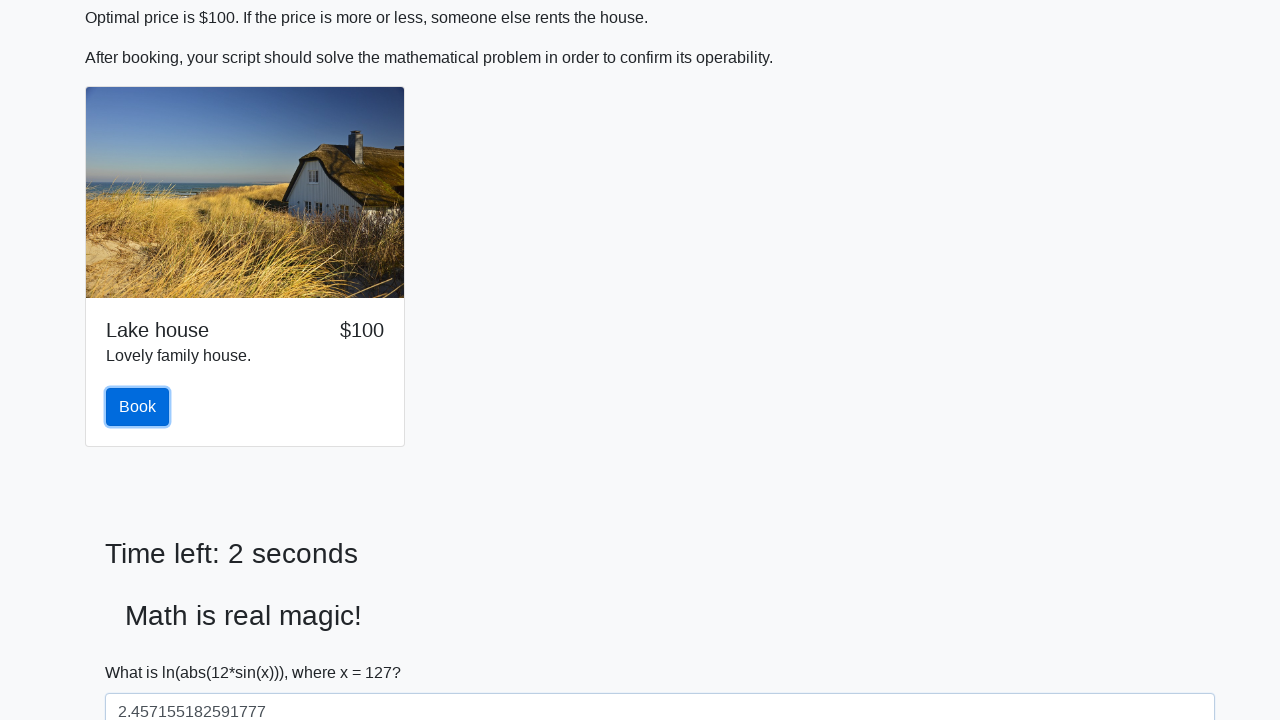

Clicked solve button to submit the answer at (143, 651) on #solve
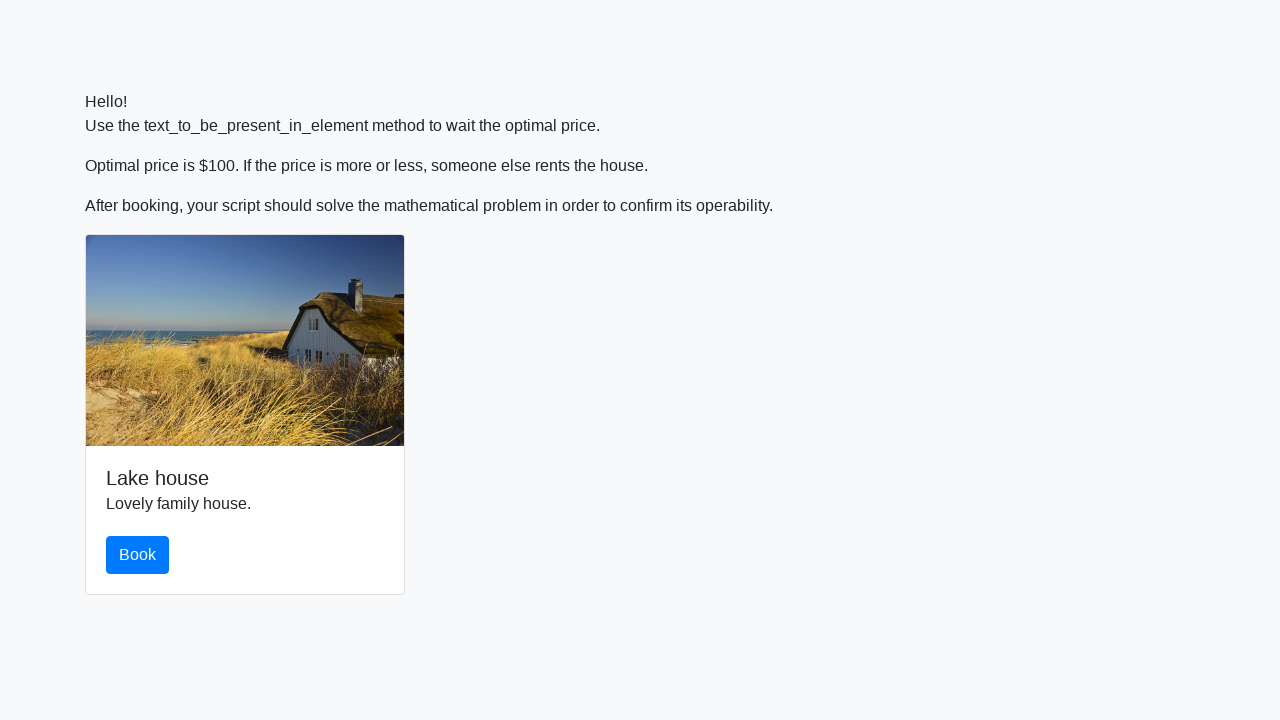

Set up alert handler to accept dialogs
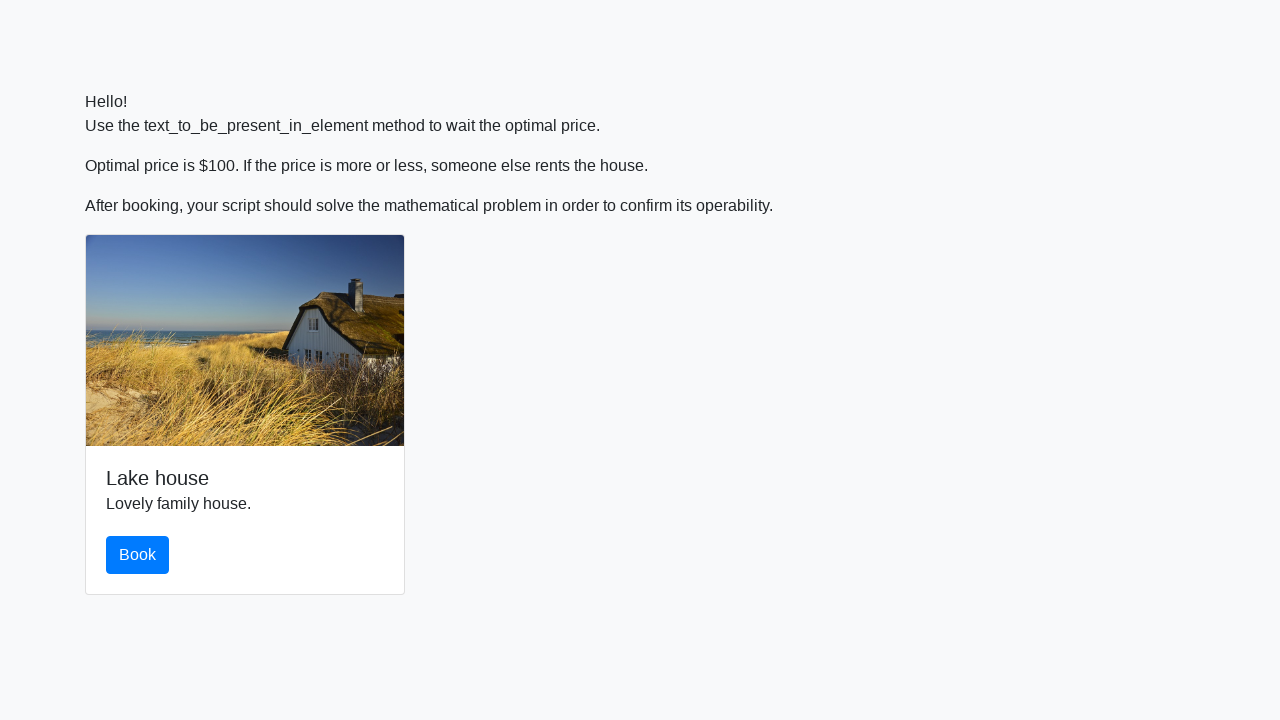

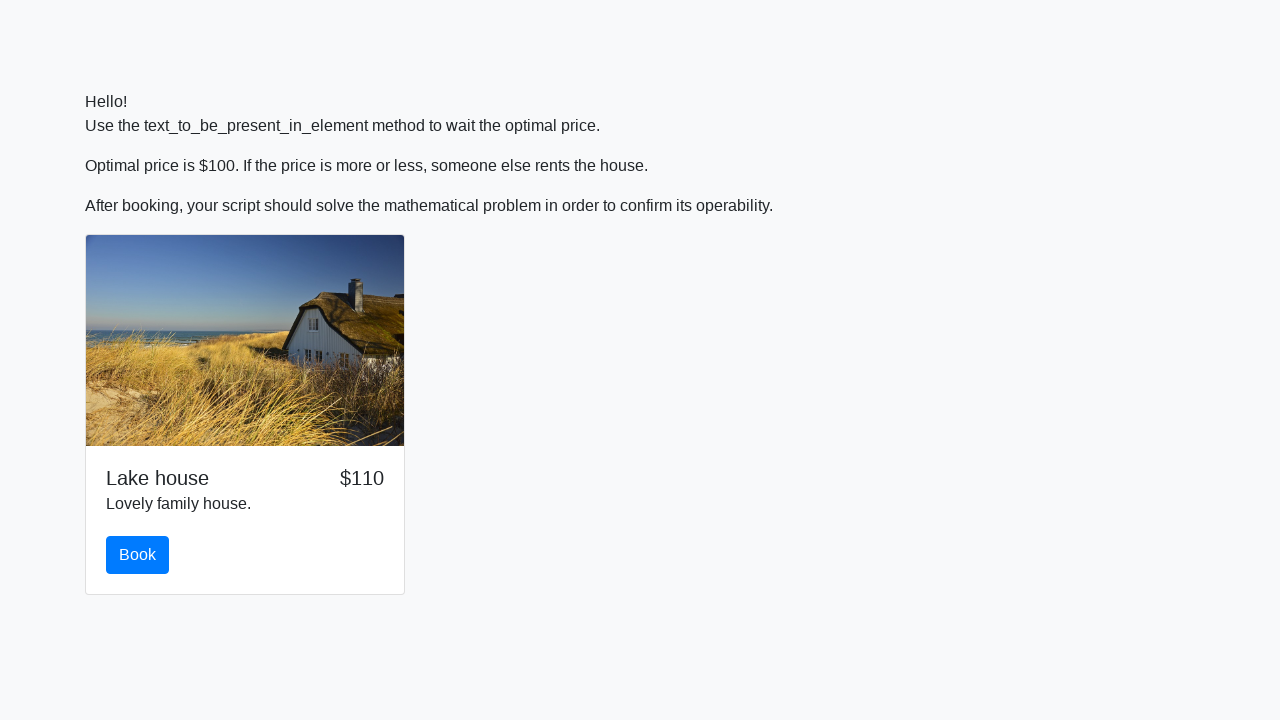